Tests a math problem page by reading two numbers, calculating their sum, selecting the result from a dropdown, and submitting the form

Starting URL: https://suninjuly.github.io/selects1.html

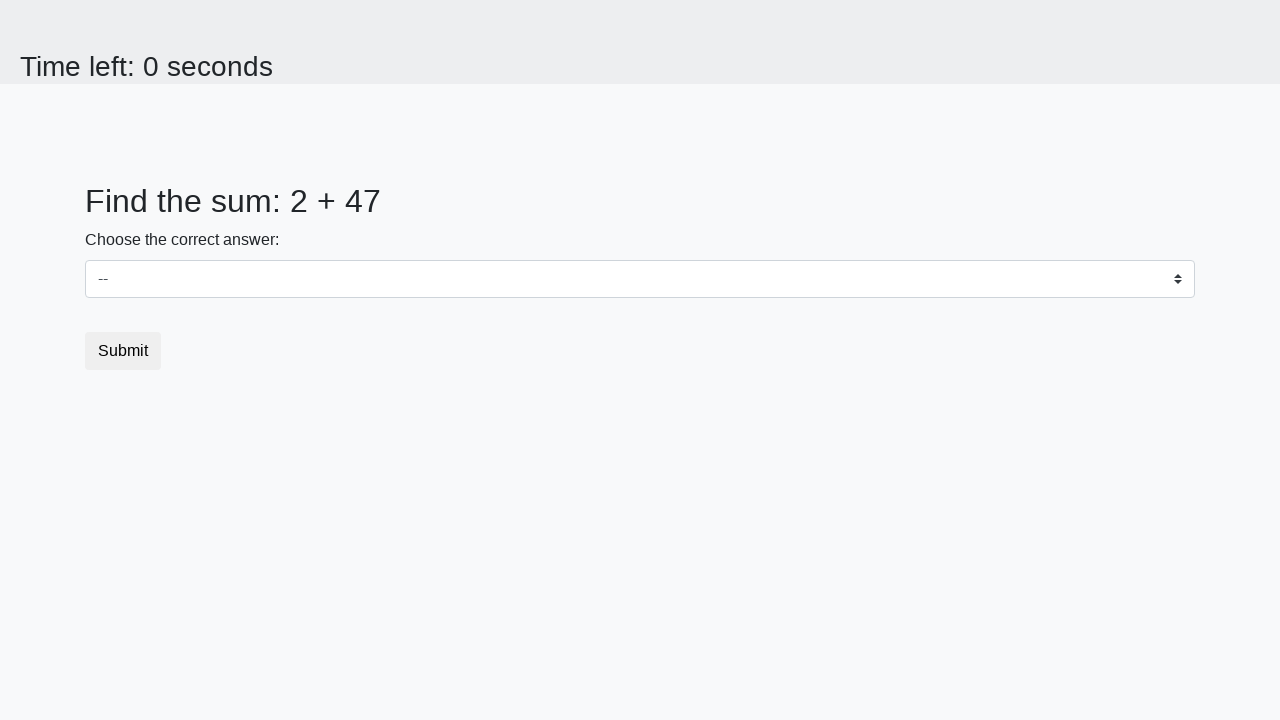

Read first number from #num1 element
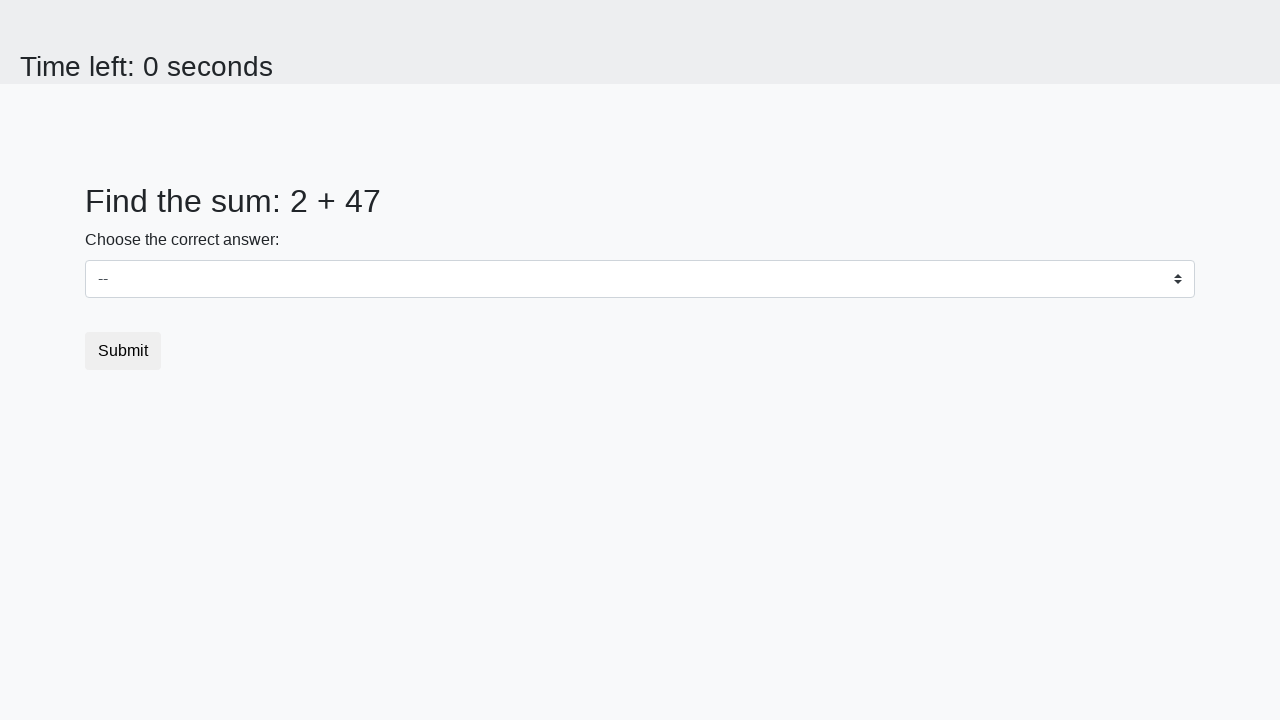

Read second number from #num2 element
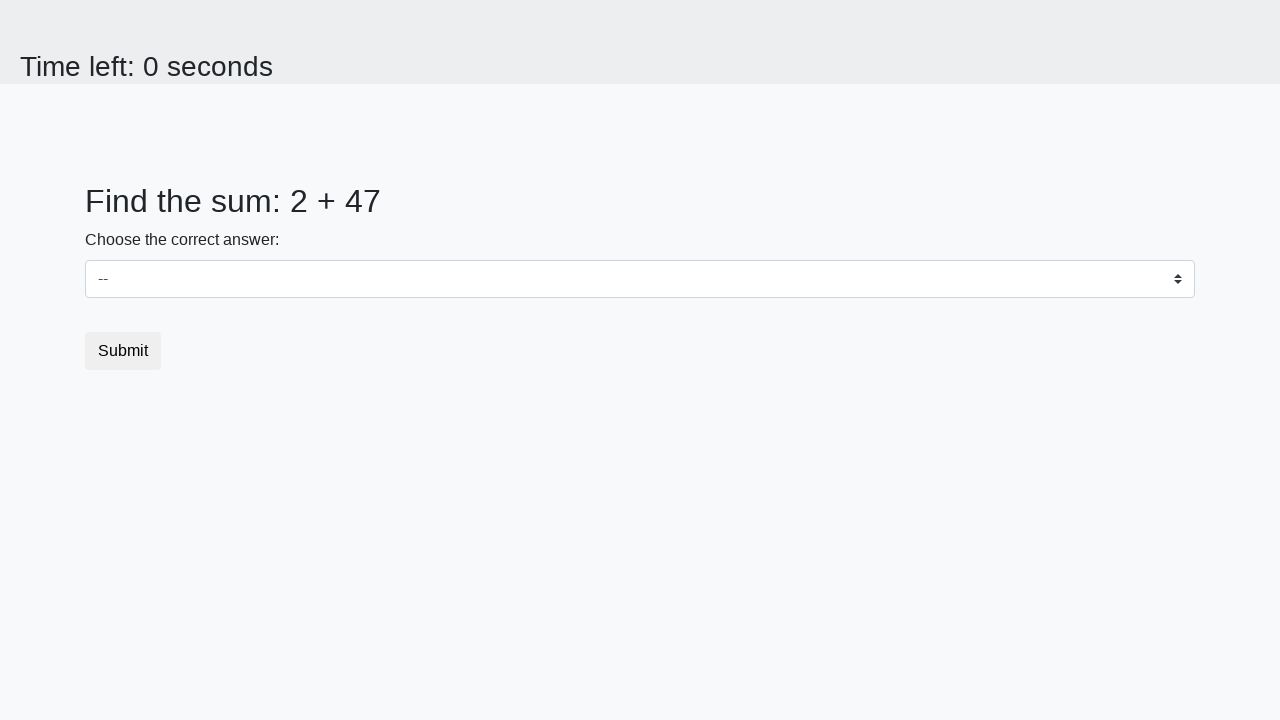

Calculated sum: 2 + 47 = 49
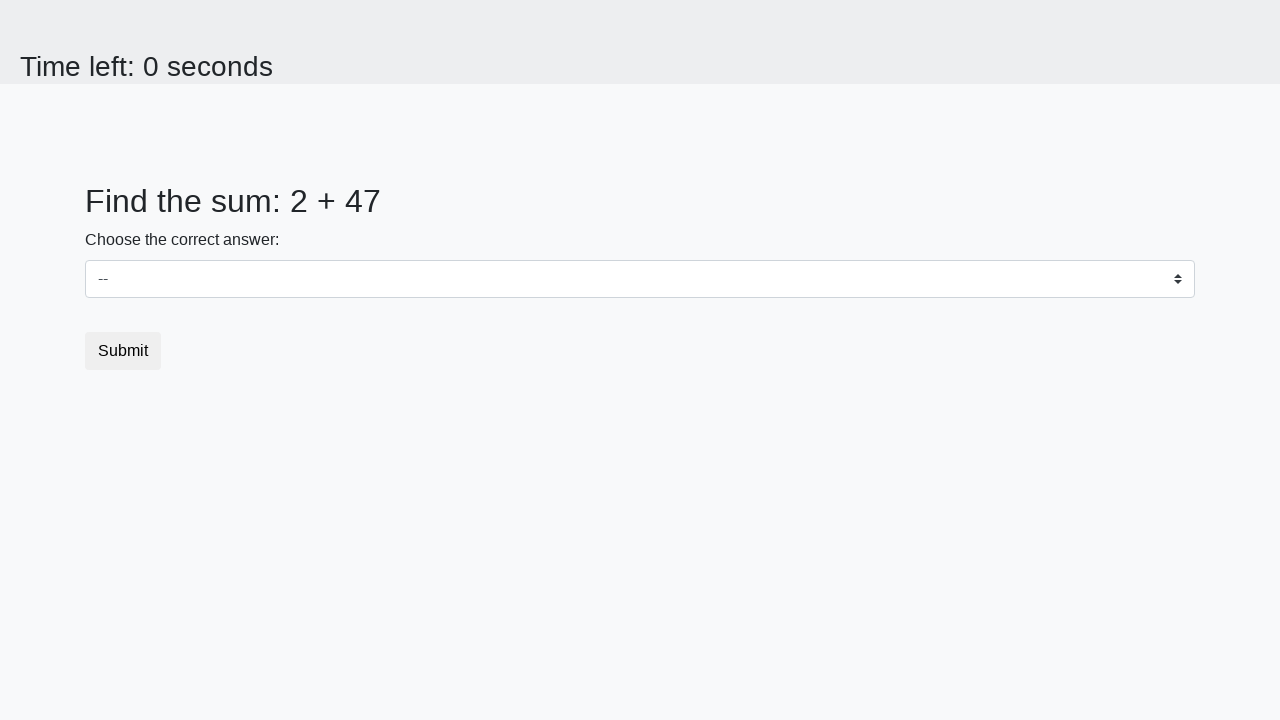

Selected result 49 from dropdown on select
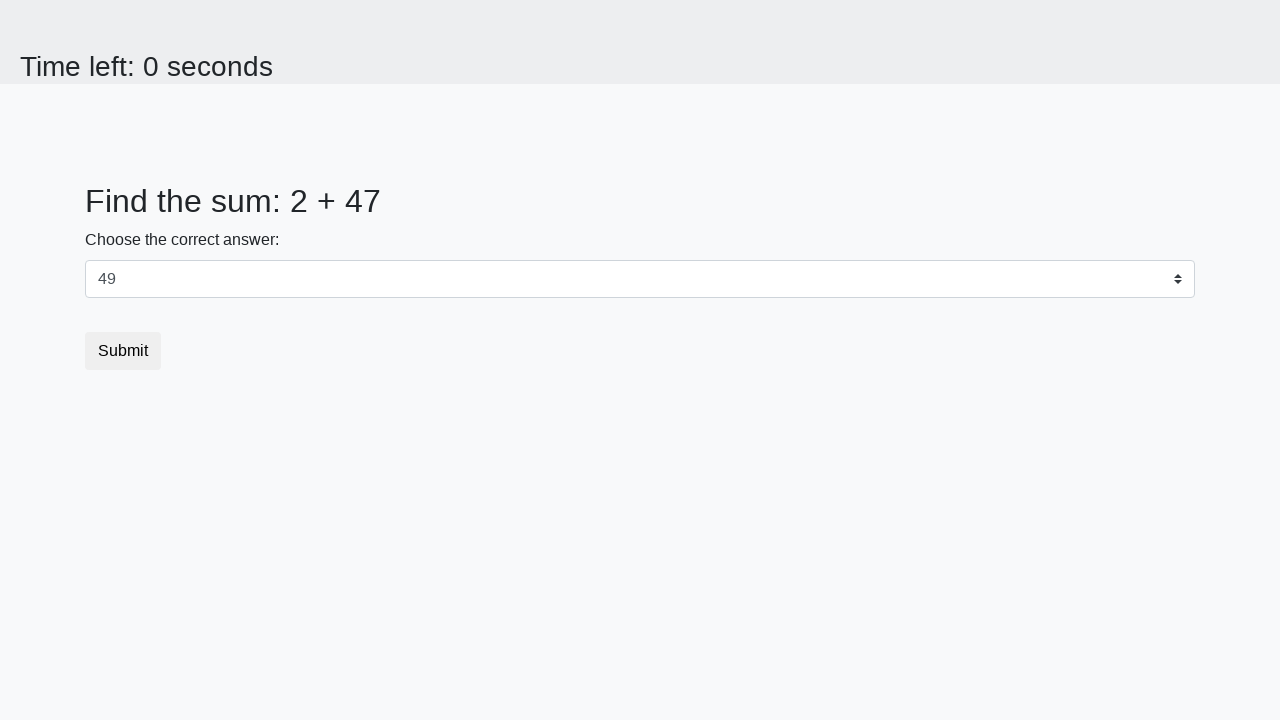

Clicked submit button to complete the form at (123, 351) on button[type='submit']
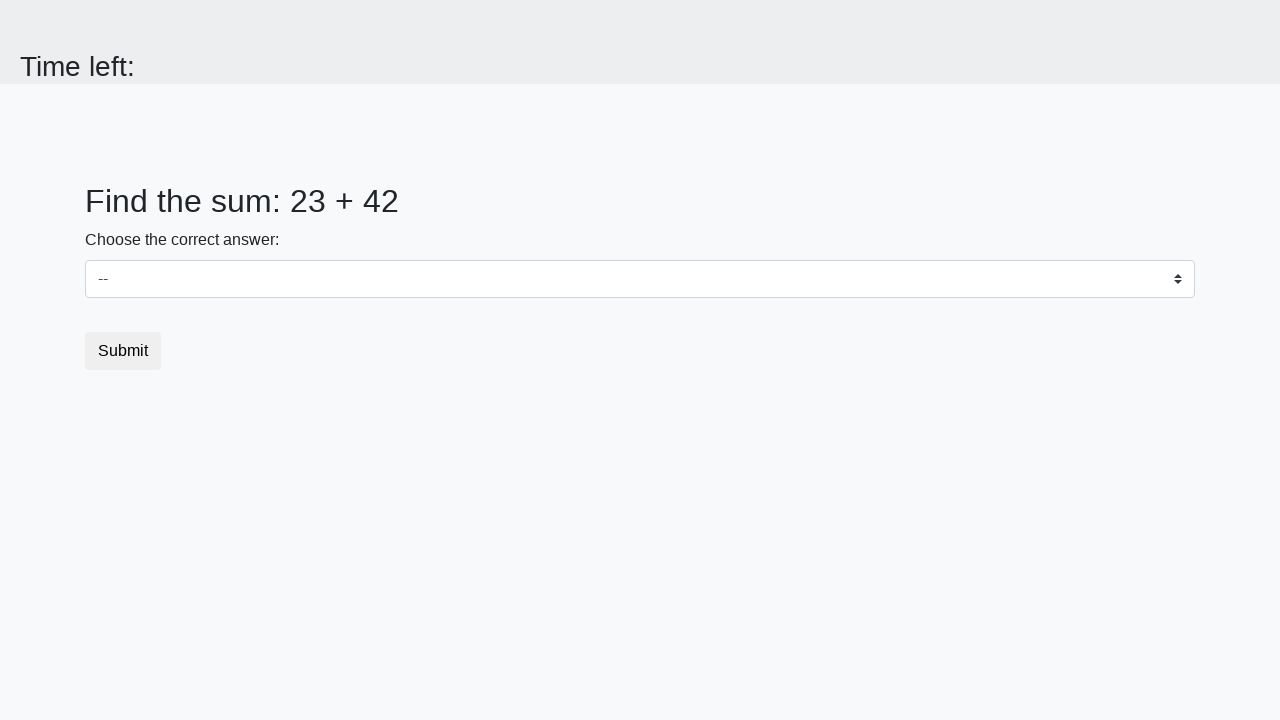

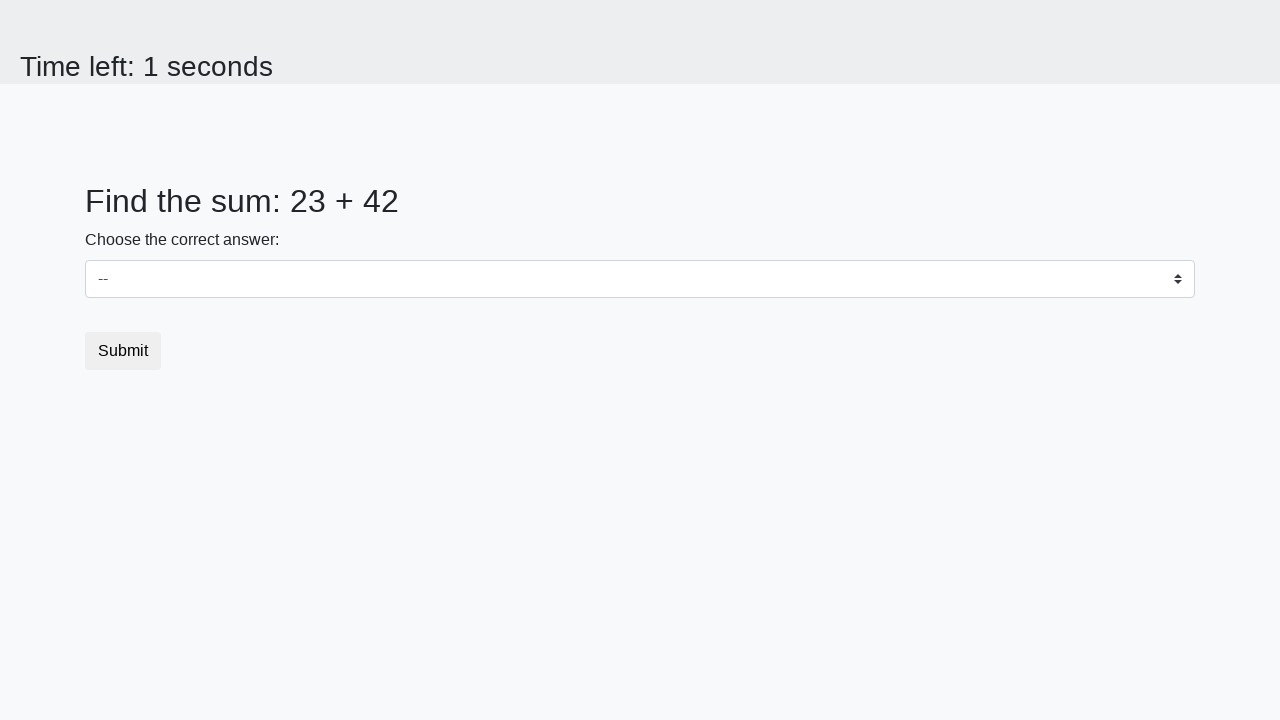